Tests the hotel listing functionality by clicking on a button to view the hotel list and verifying that hotels are displayed

Starting URL: http://hotel-v3.progmasters.hu/

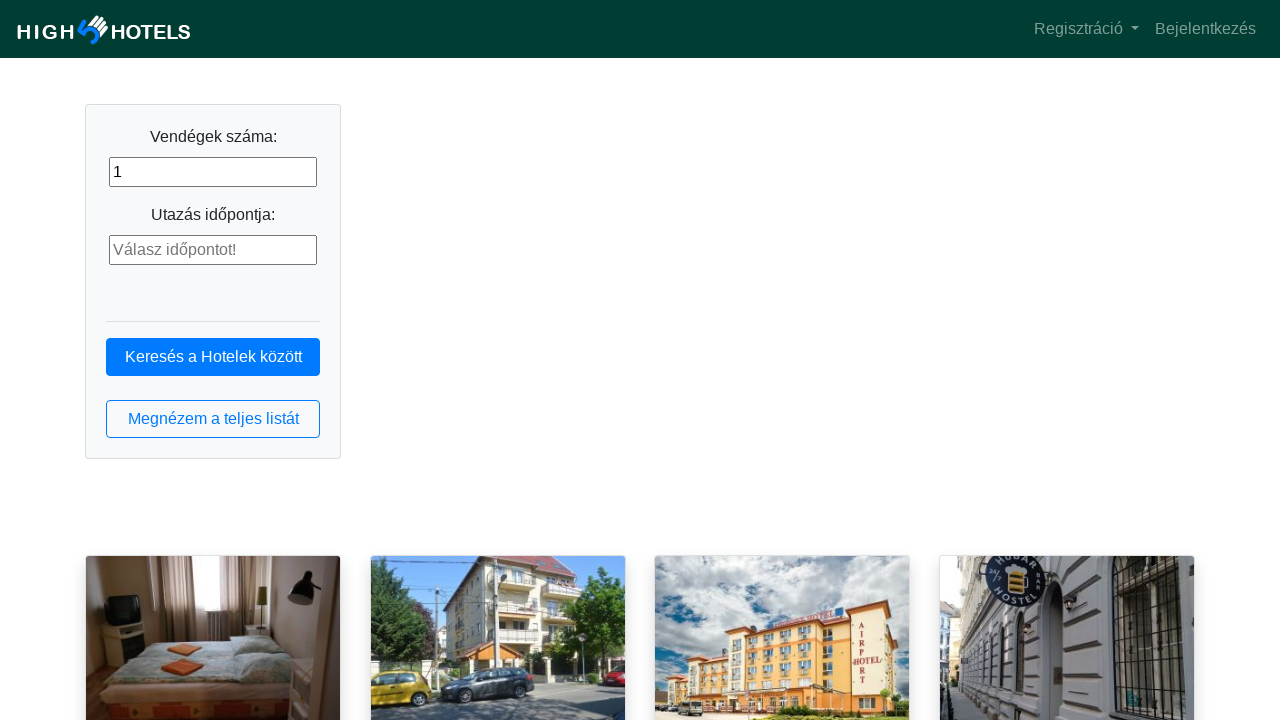

Clicked hotel list button at (213, 419) on button.btn.btn-outline-primary.btn-block
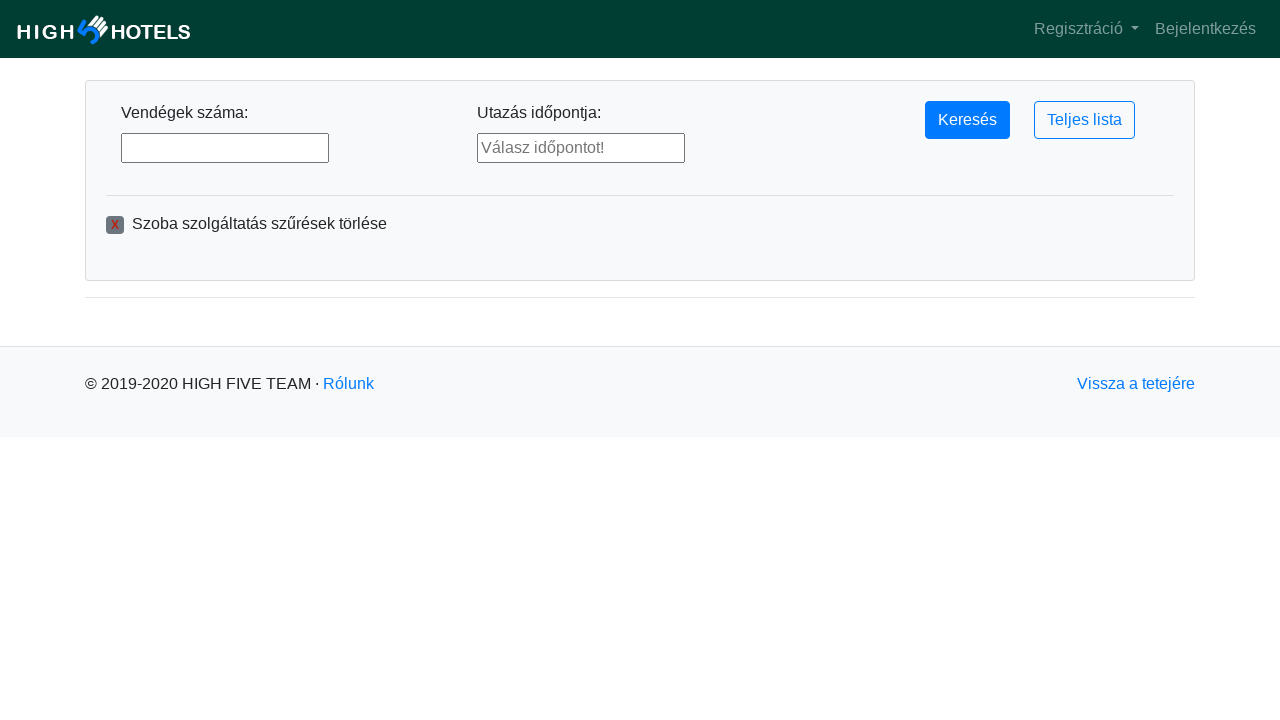

Hotel list items loaded
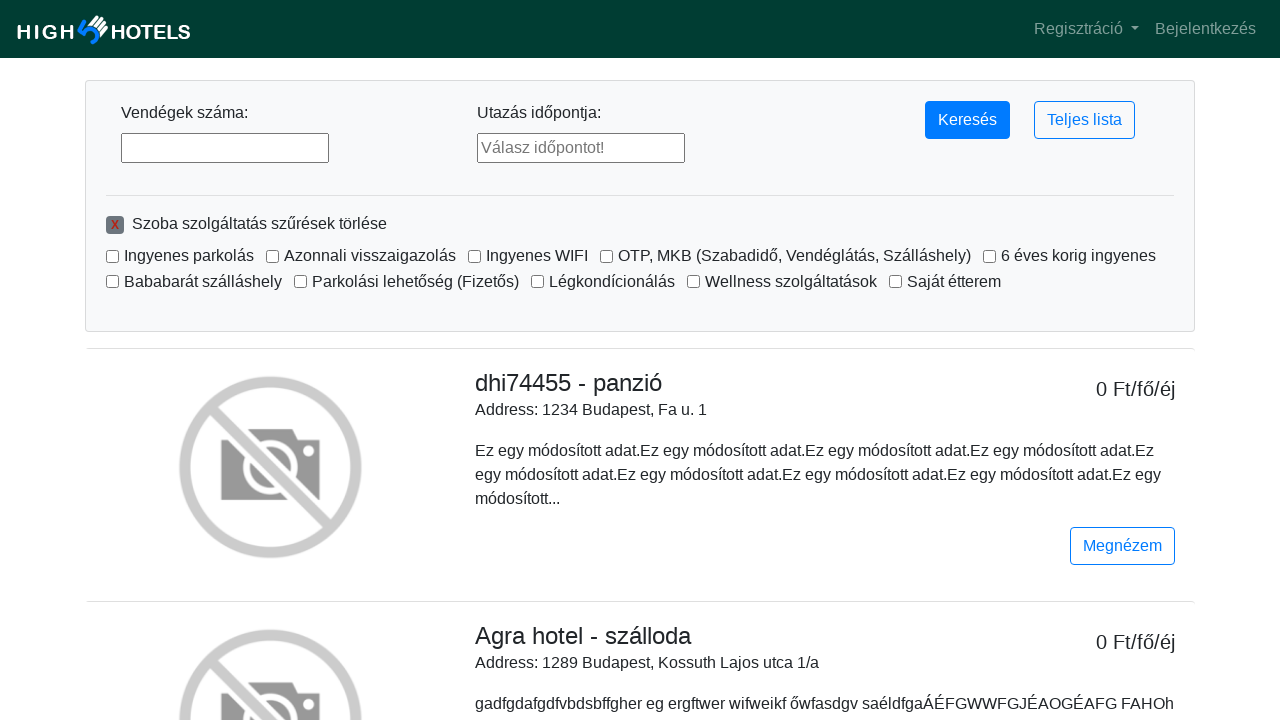

Verified hotels are displayed on the page
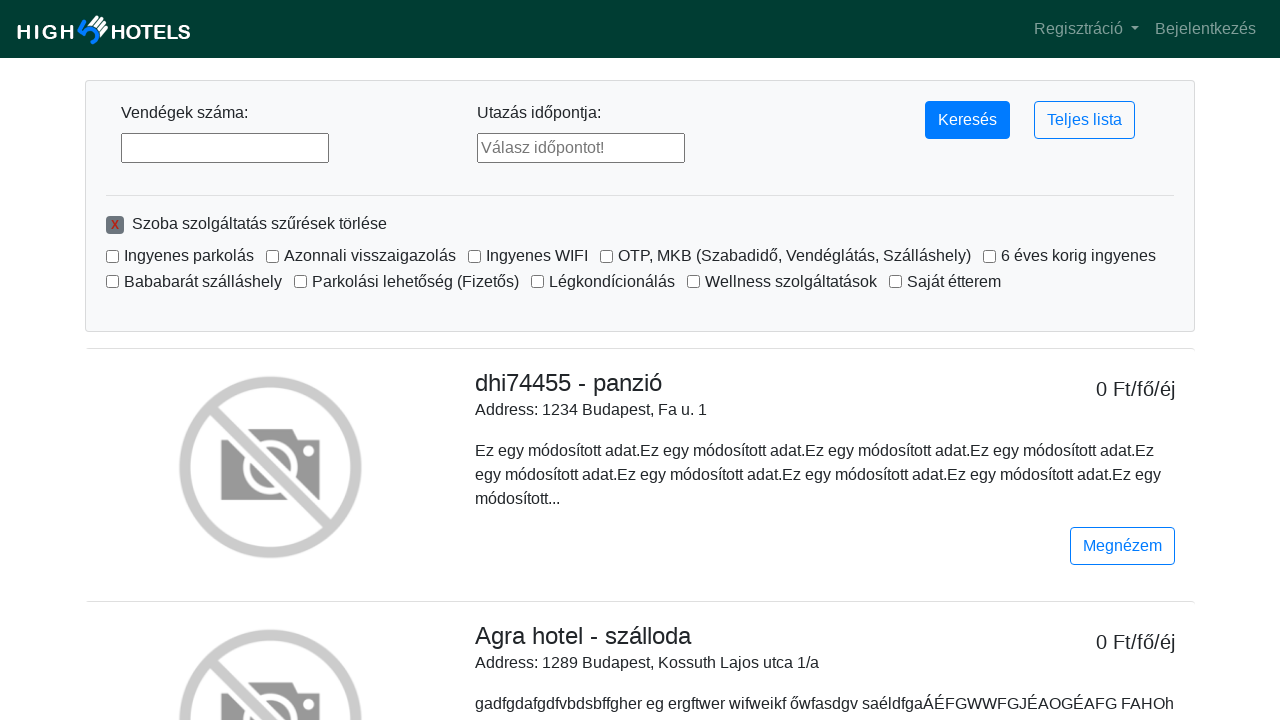

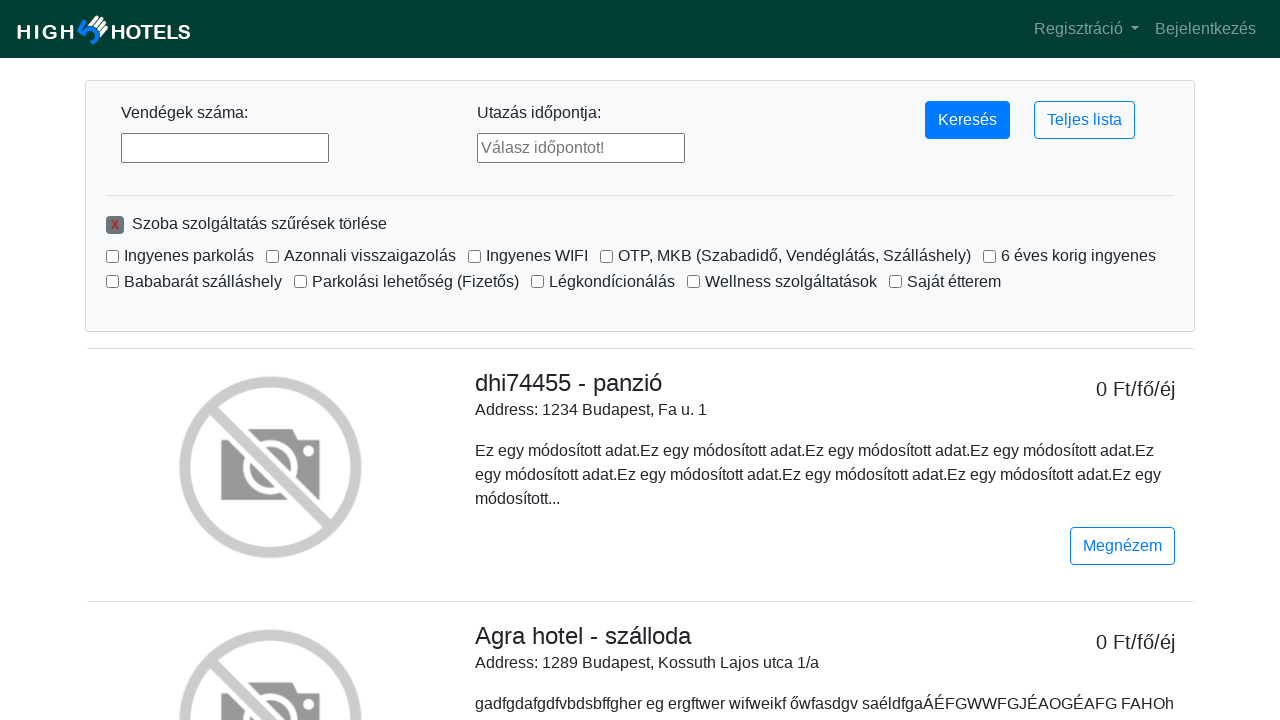